Tests drag and drop functionality within an iframe by switching to the frame and performing a drag-drop action between two elements

Starting URL: https://jqueryui.com/droppable/

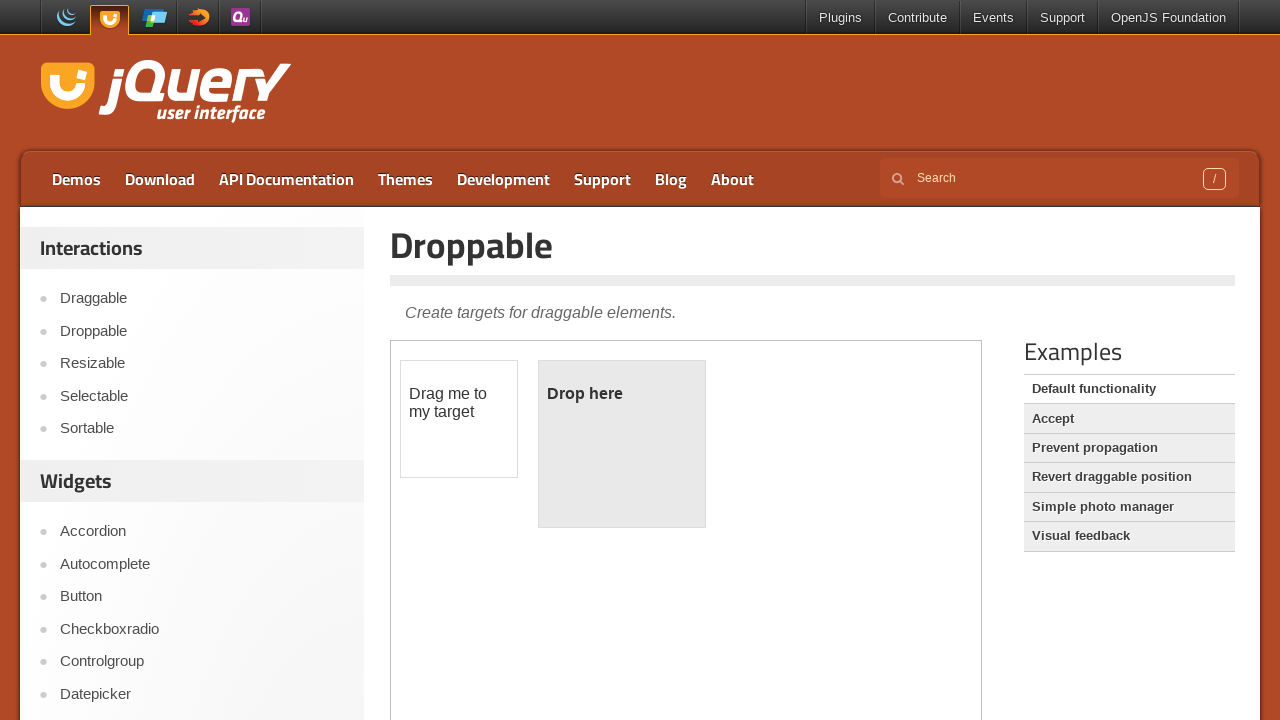

Located iframe frame with demo-frame class
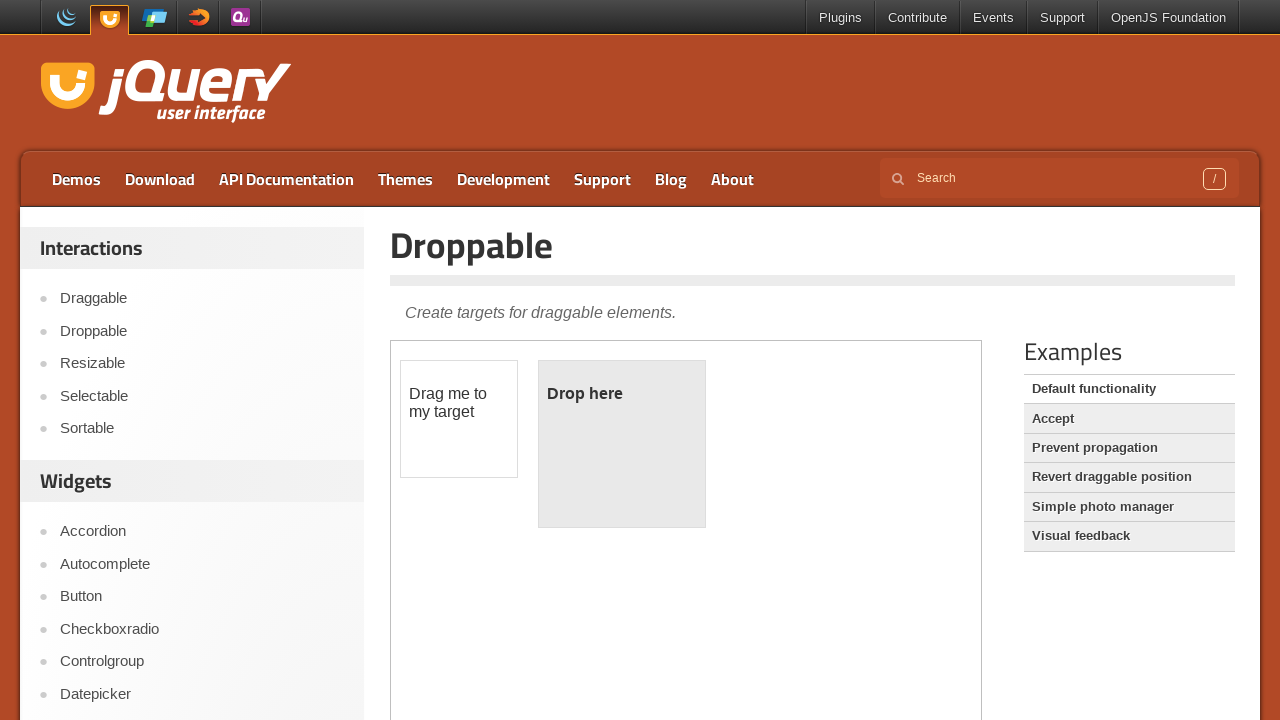

Located draggable element within iframe
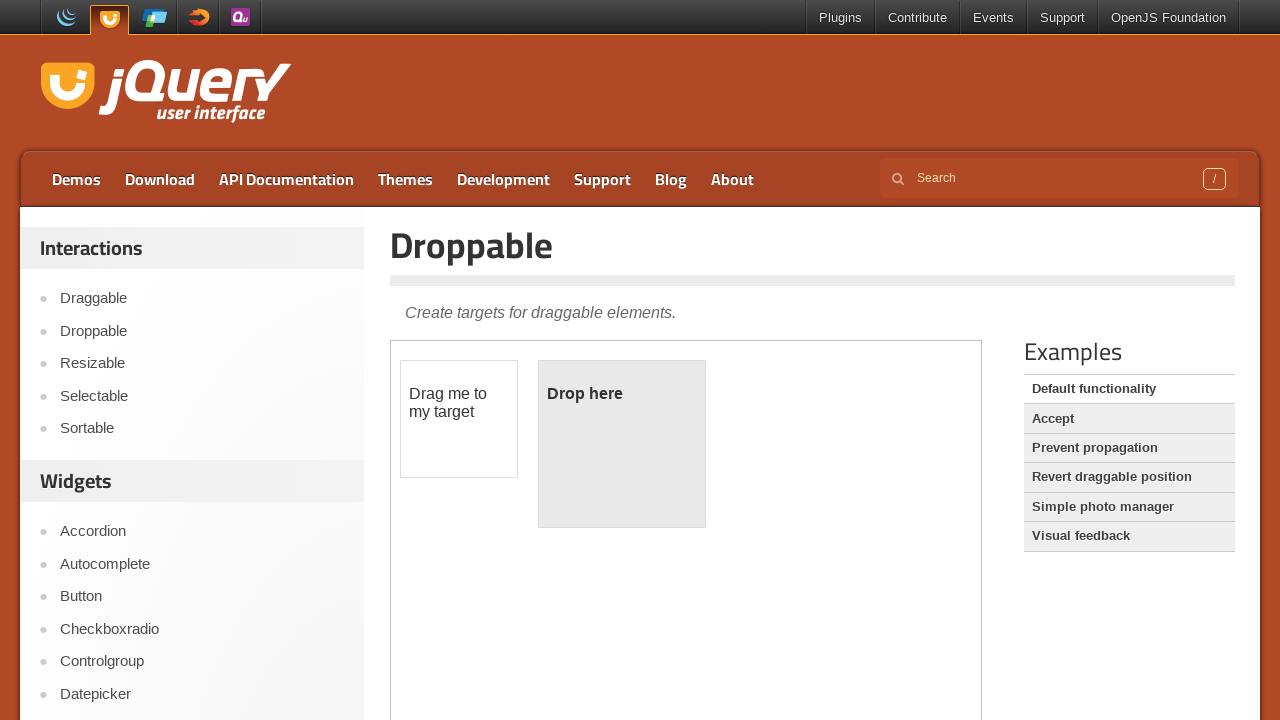

Located droppable target element within iframe
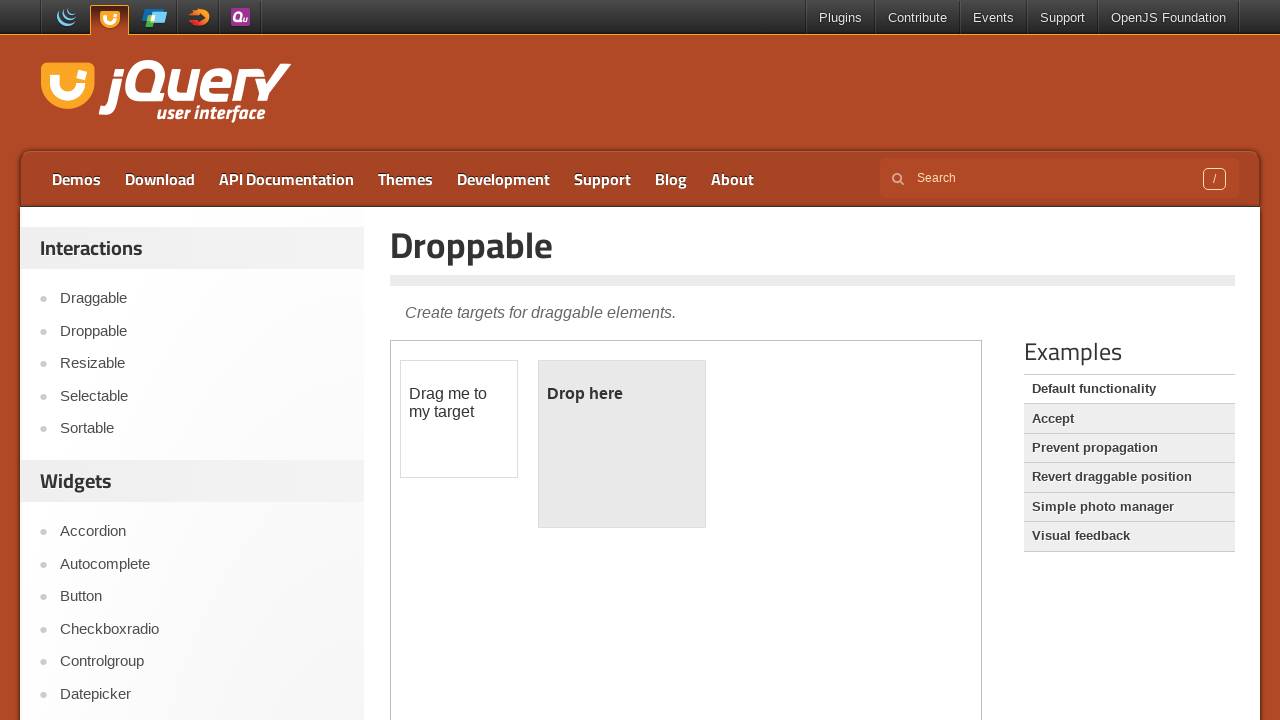

Performed drag and drop action from draggable to droppable element at (622, 444)
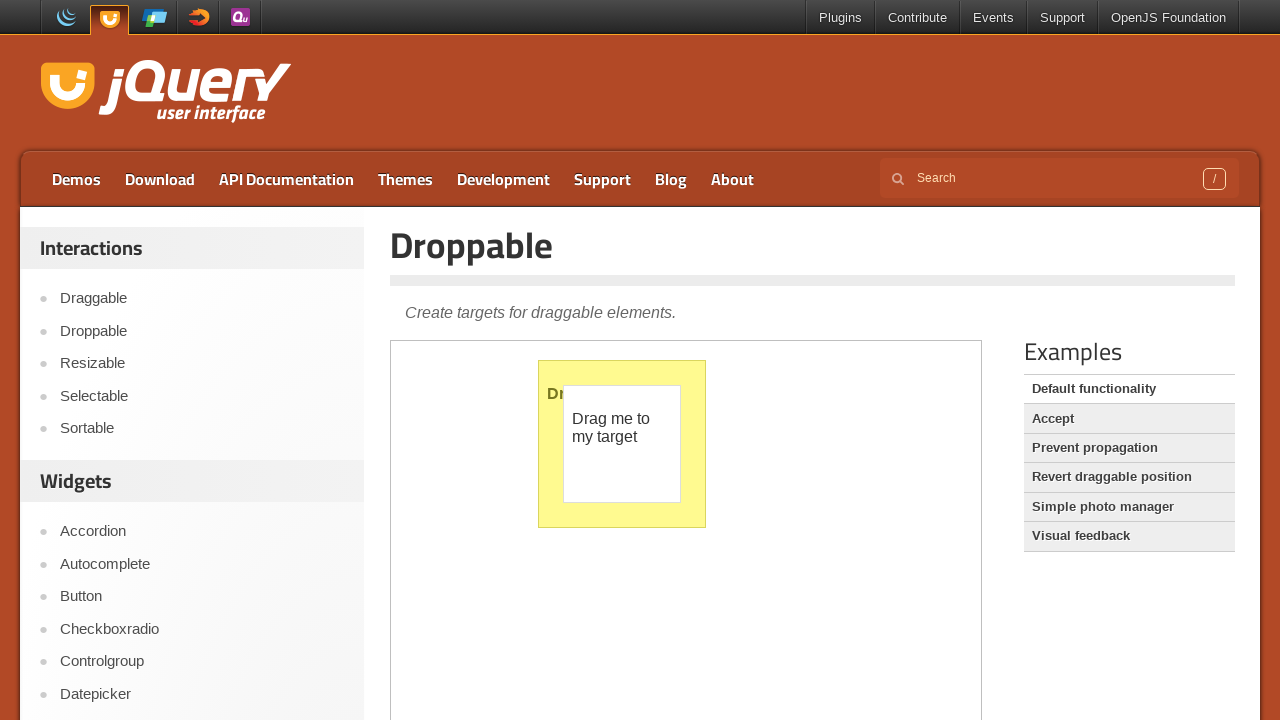

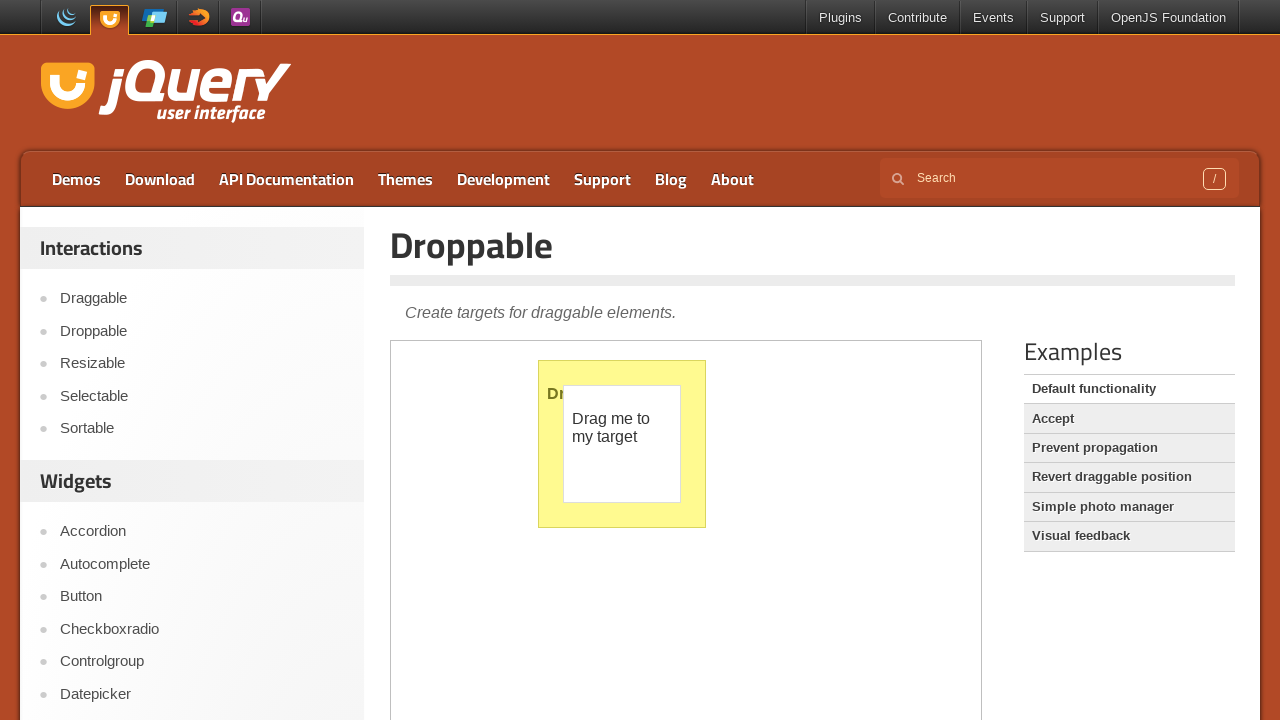